Validates that the Macy's homepage loads correctly by checking the current URL and page title match expected values.

Starting URL: https://www.macys.com

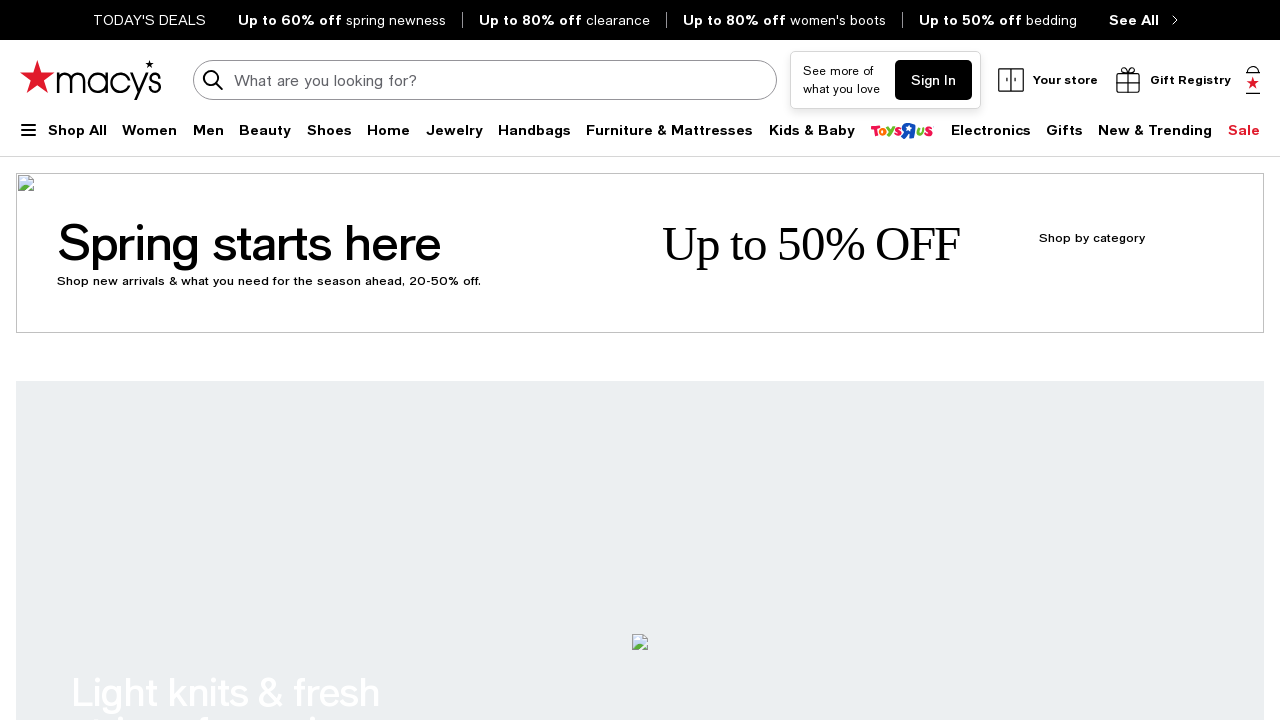

Waited for page to fully load (domcontentloaded)
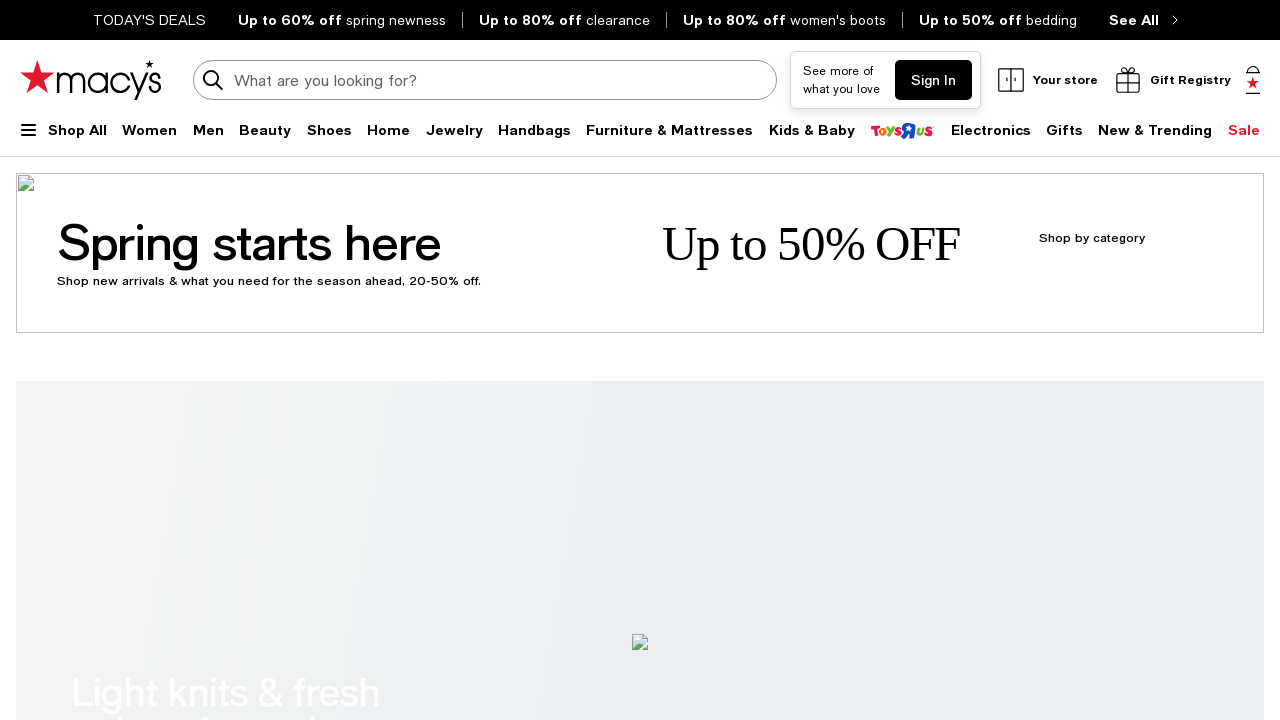

Retrieved current URL: https://www.macys.com/
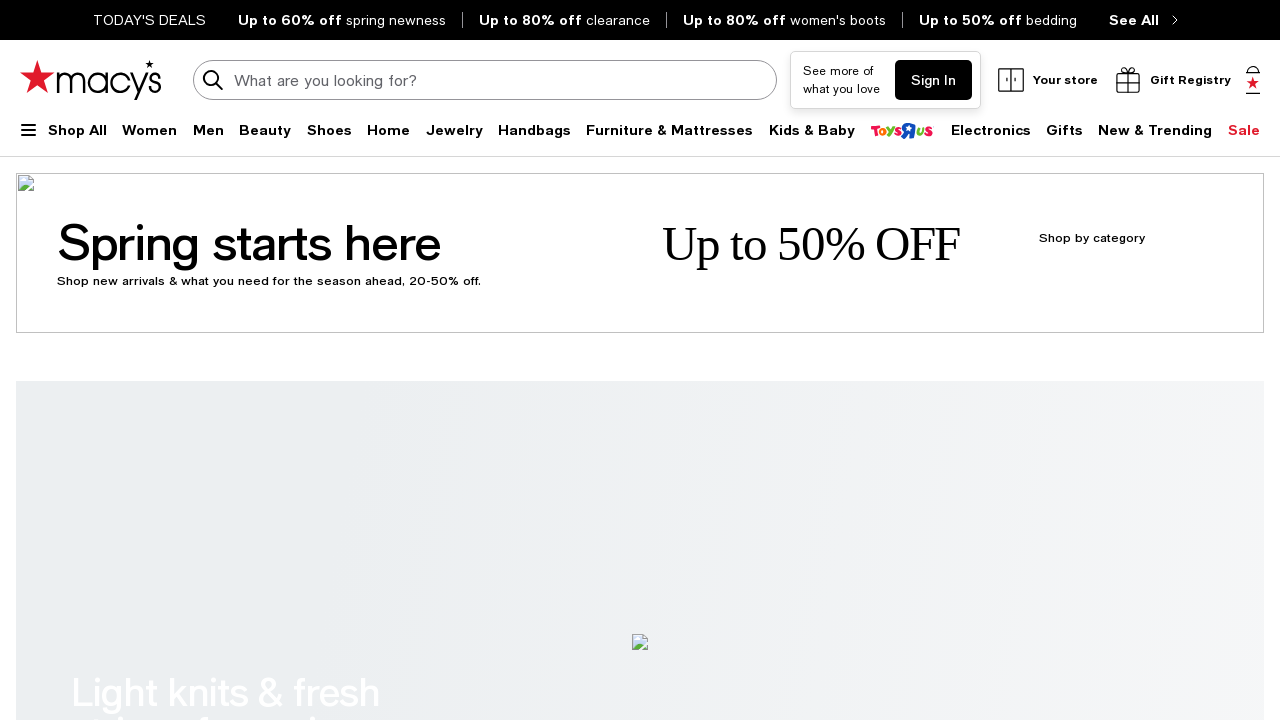

Verified URL contains expected domain https://www.macys.com
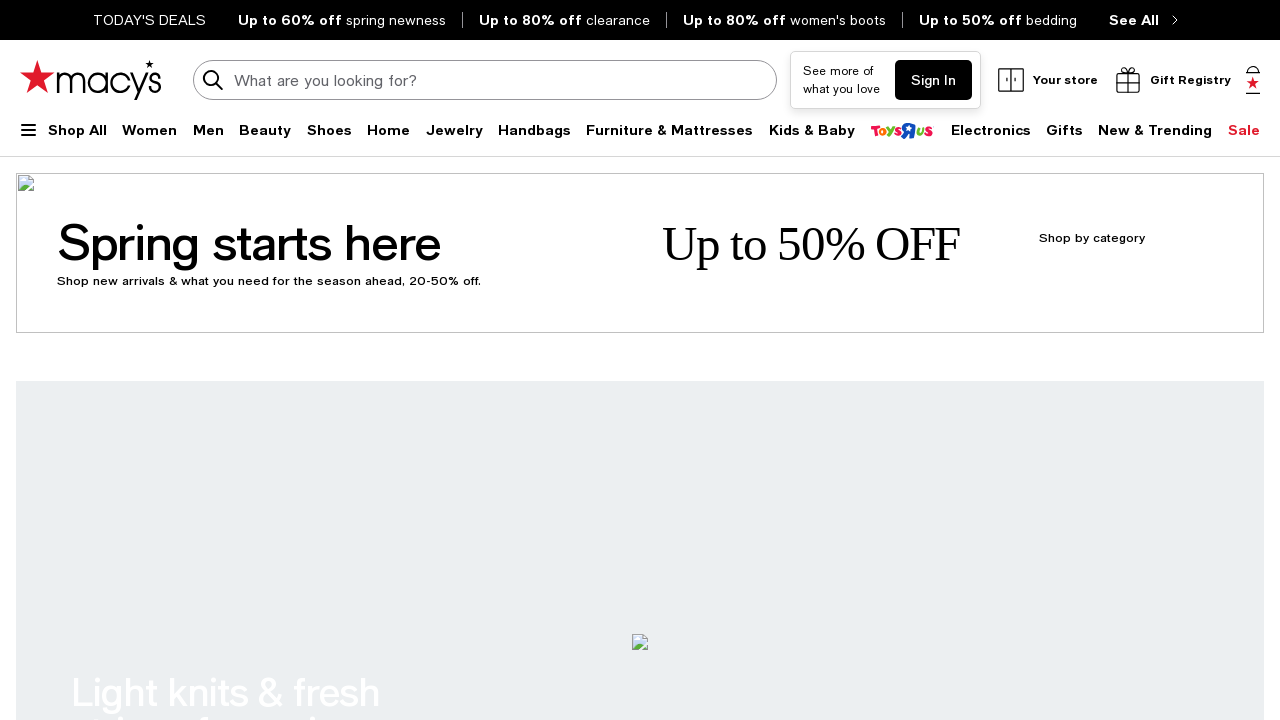

Retrieved page title: Macy's - Shop Fashion Clothing & Accessories - Official Site - Macys.com
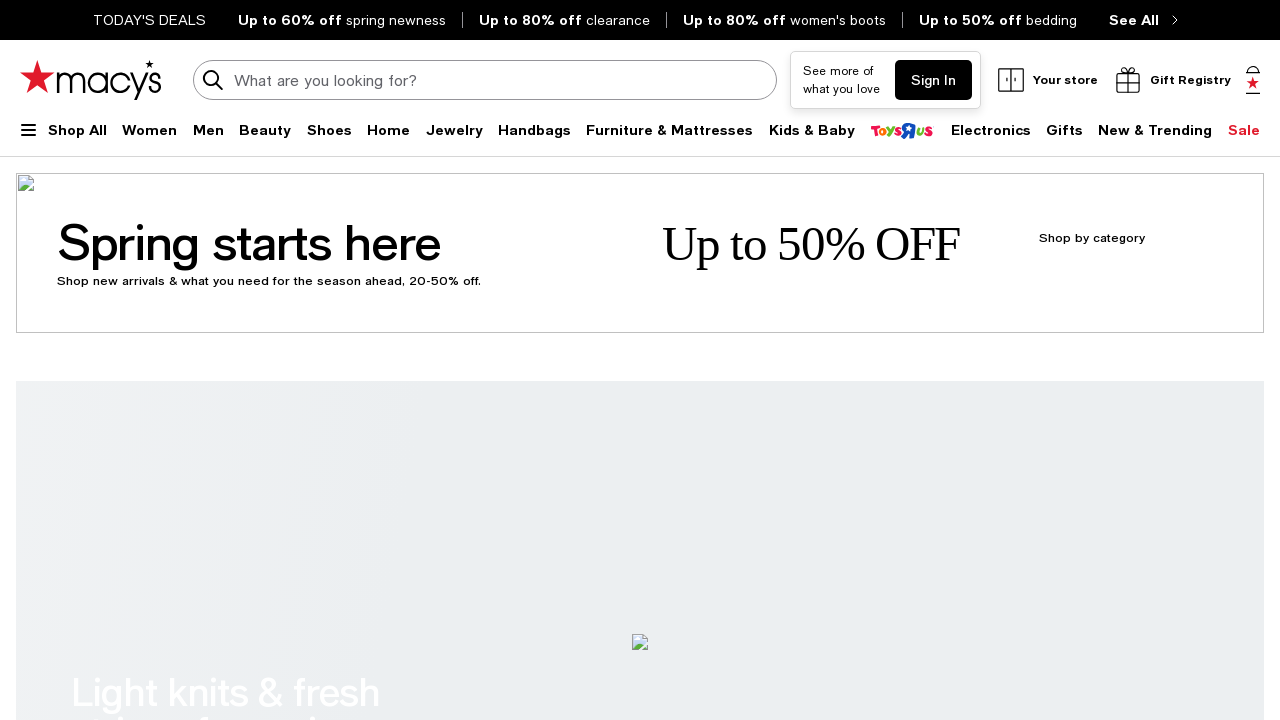

Verified page title contains 'Macy's' - Macy's homepage loaded correctly
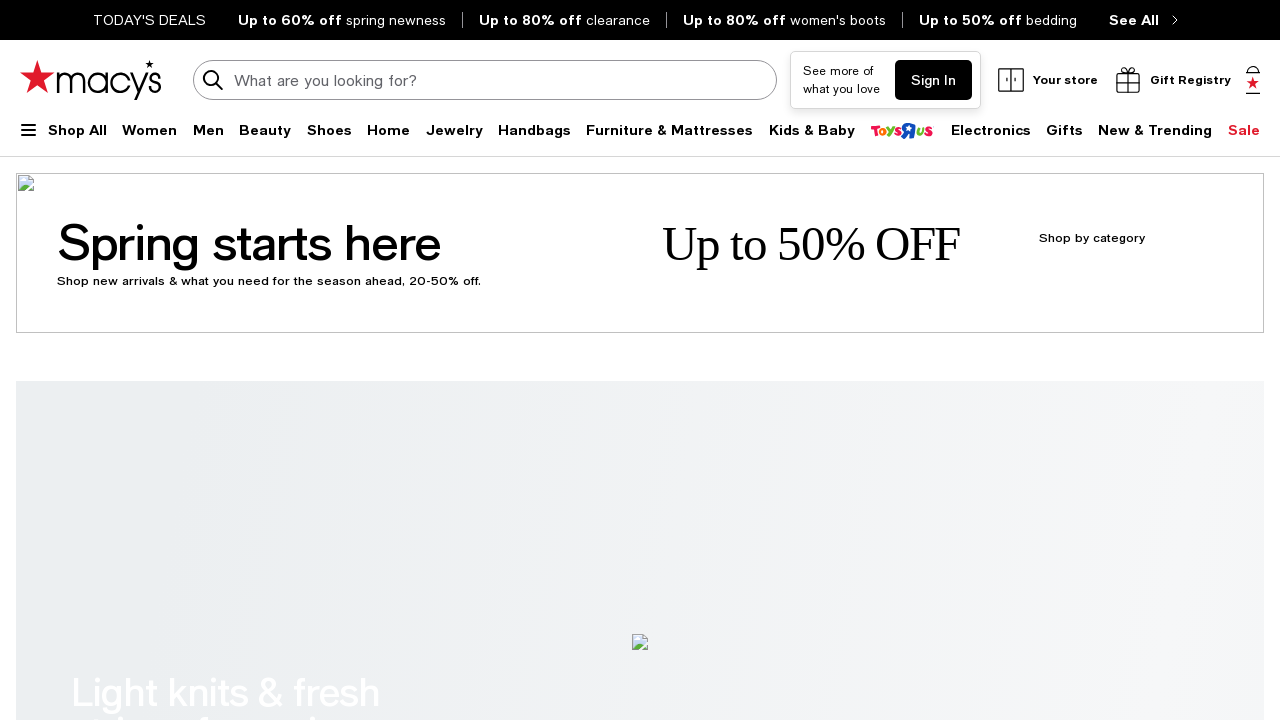

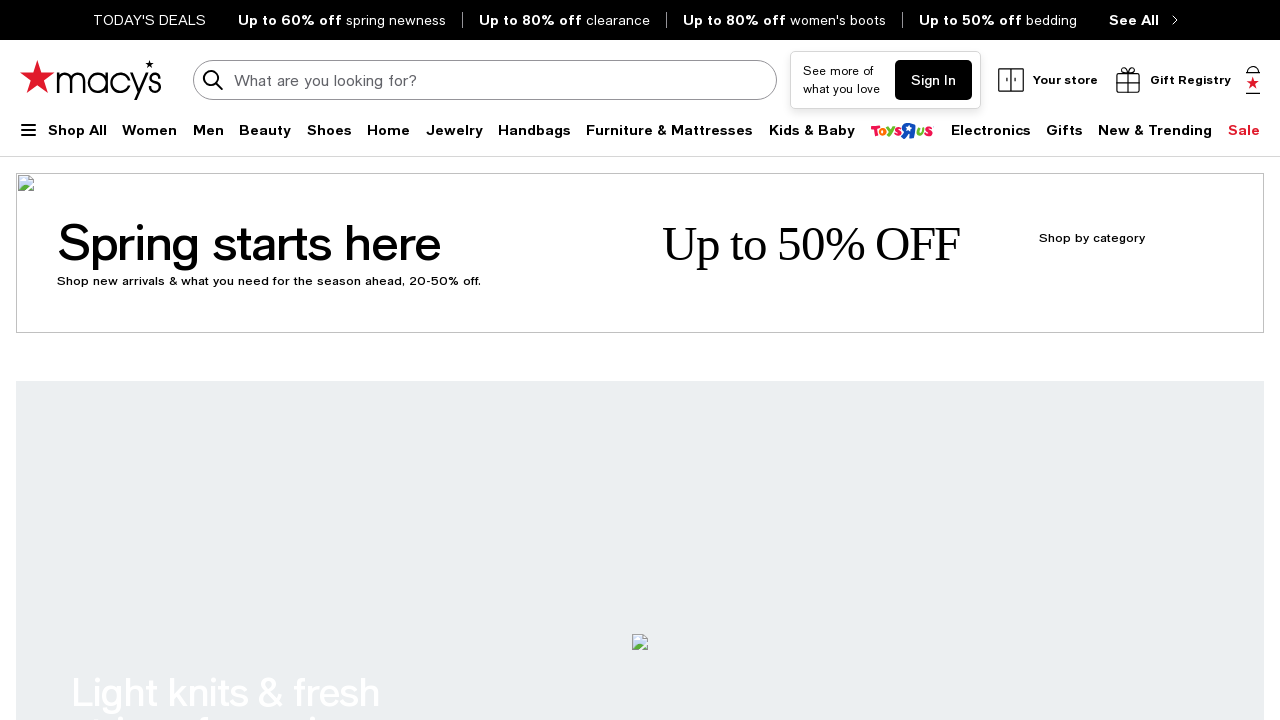